Tests dynamic checkbox controls by toggling visibility and interacting with the checkbox - clicks toggle button to hide checkbox, waits for it to disappear, toggles it back, and clicks the checkbox to select it.

Starting URL: https://www.training-support.net/webelements/dynamic-controls

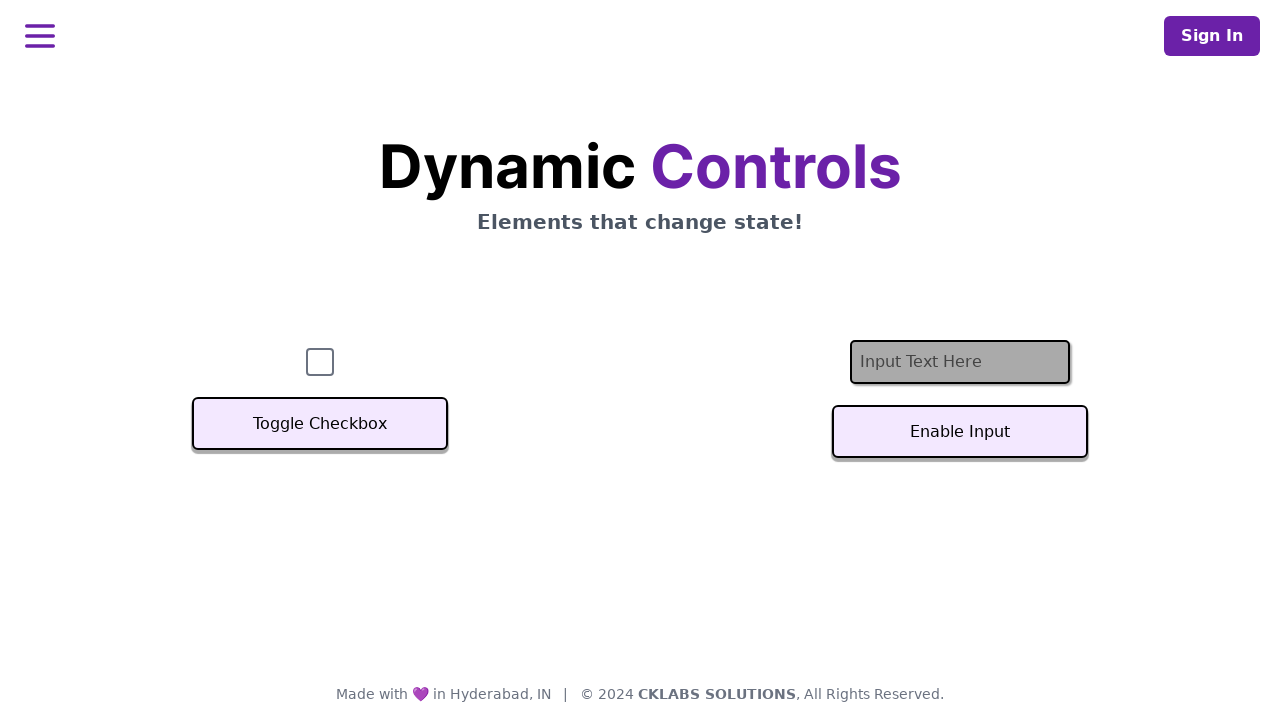

Checkbox is visible on page load
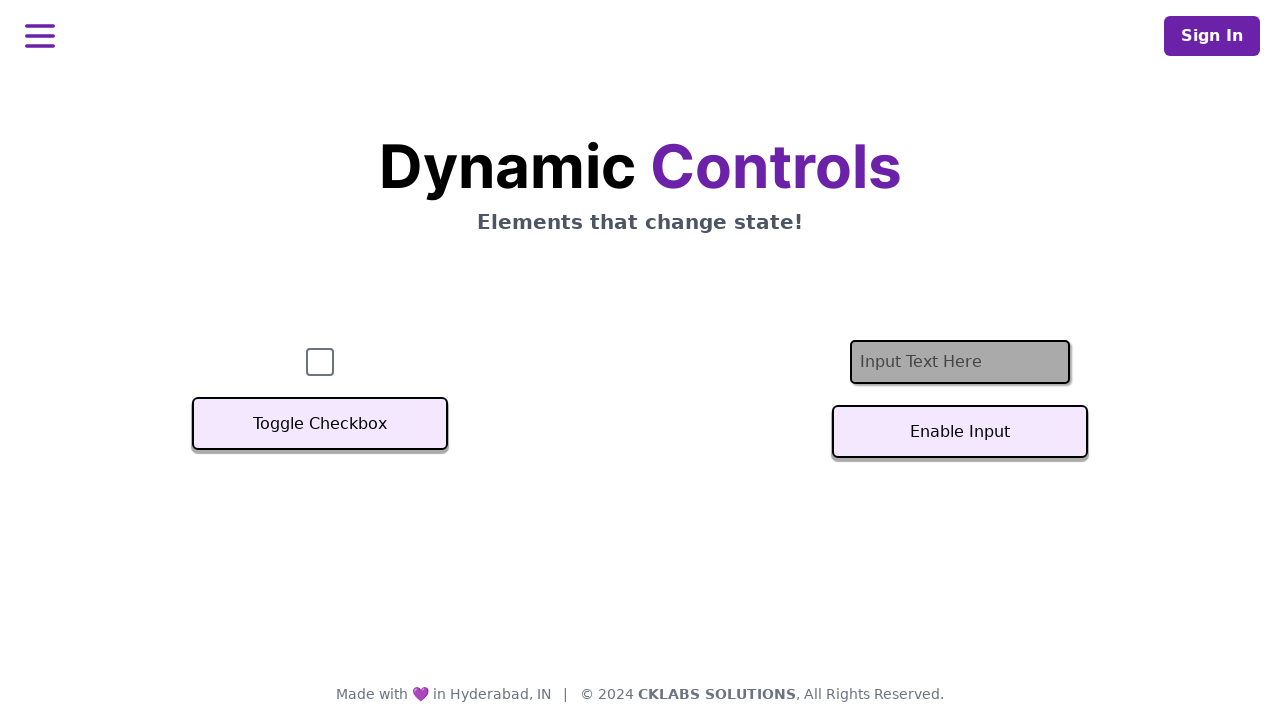

Clicked toggle button to hide checkbox at (320, 424) on xpath=//button[text()='Toggle Checkbox']
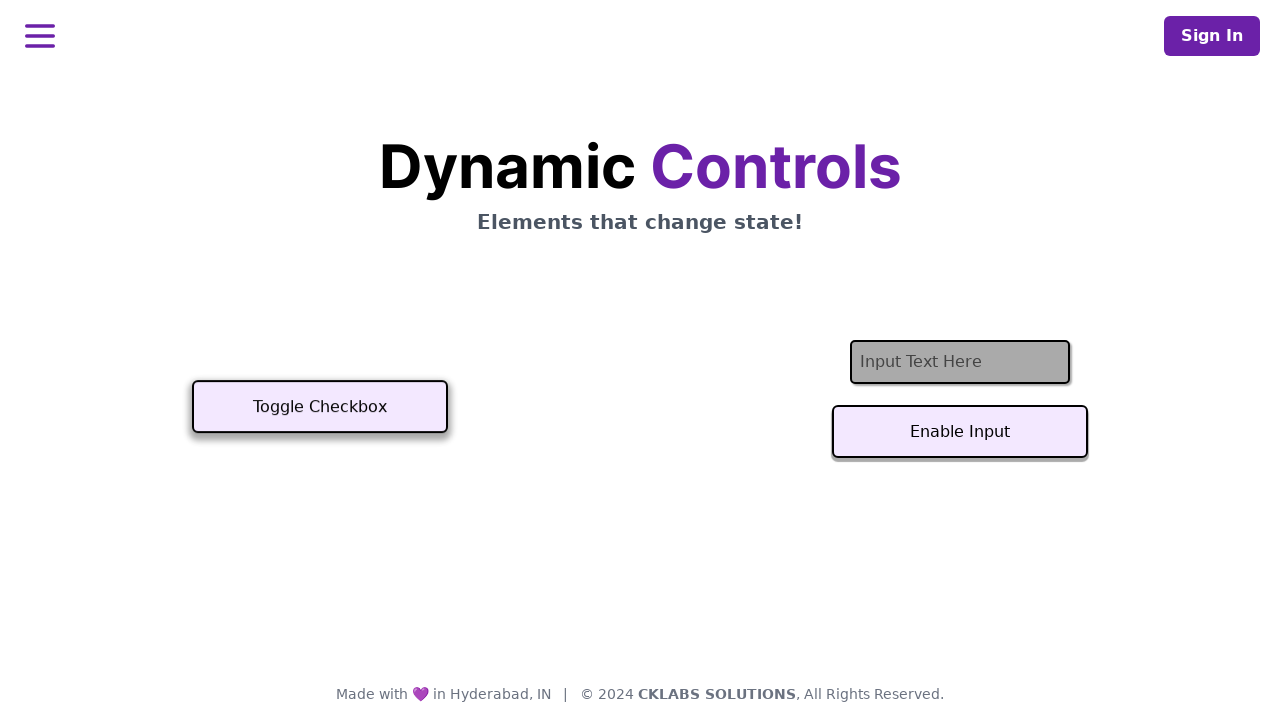

Checkbox is now hidden after toggle
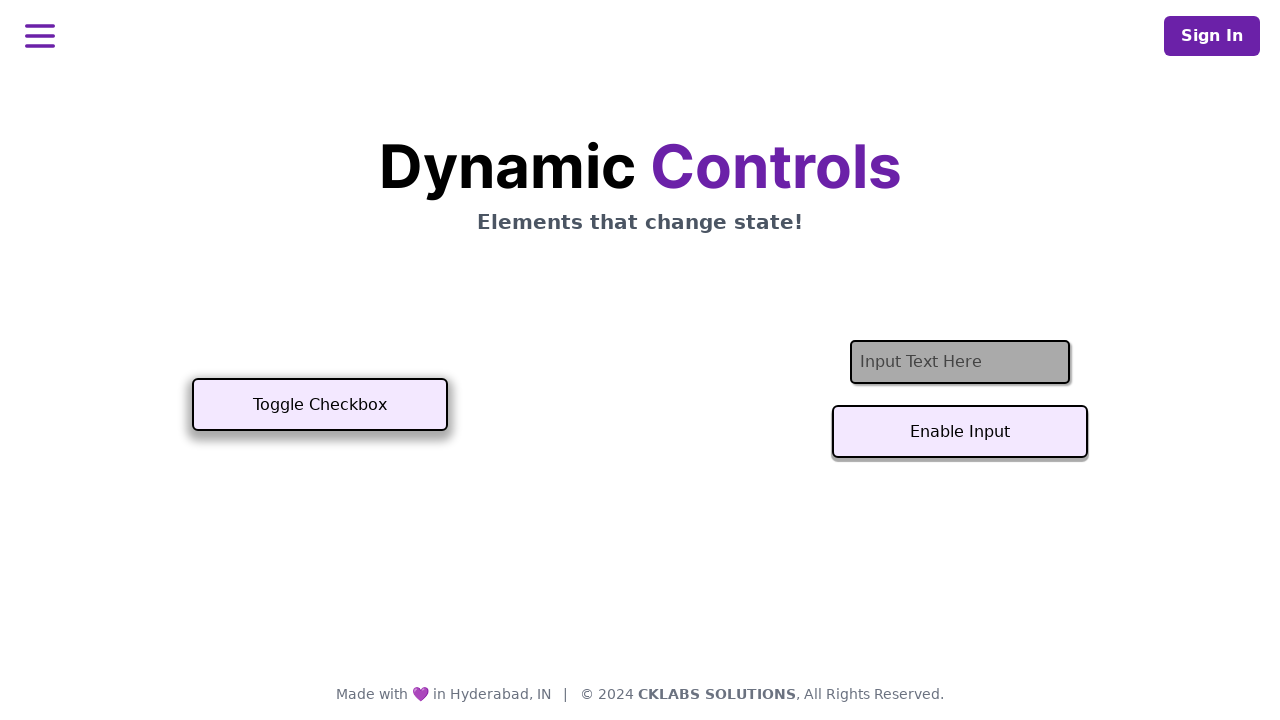

Clicked toggle button to show checkbox again at (320, 405) on xpath=//button[text()='Toggle Checkbox']
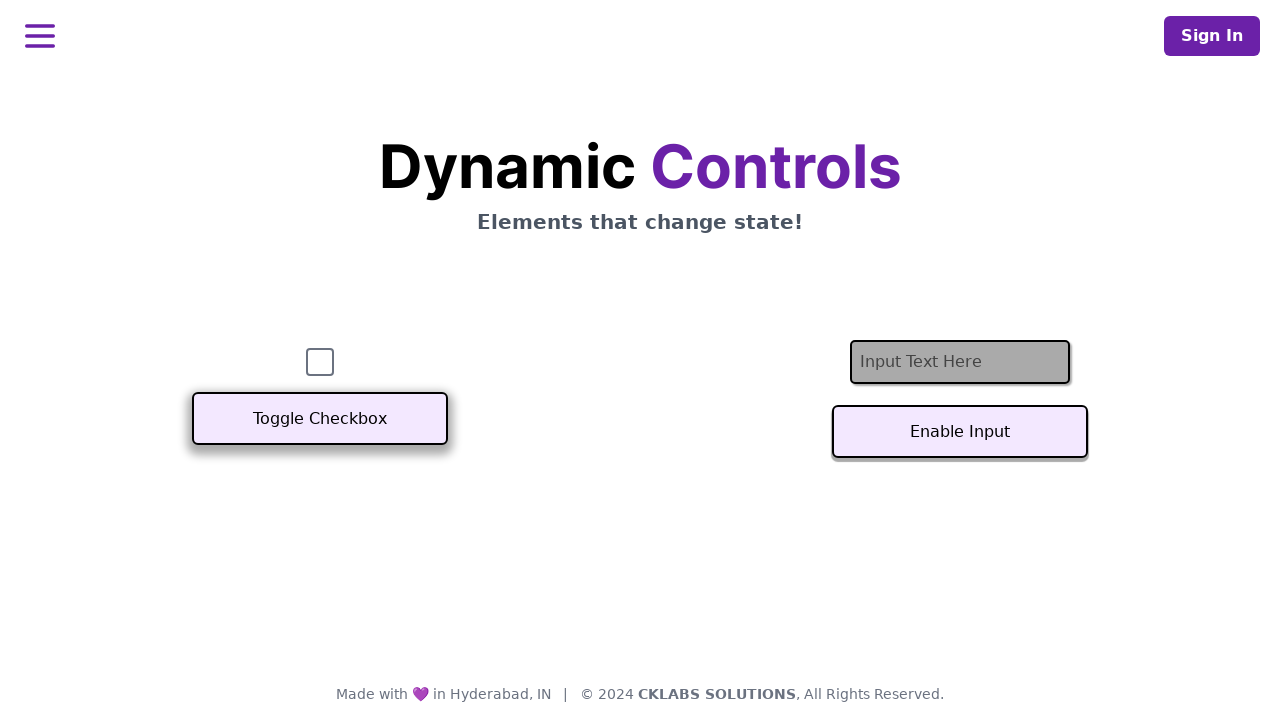

Checkbox is visible again after toggle
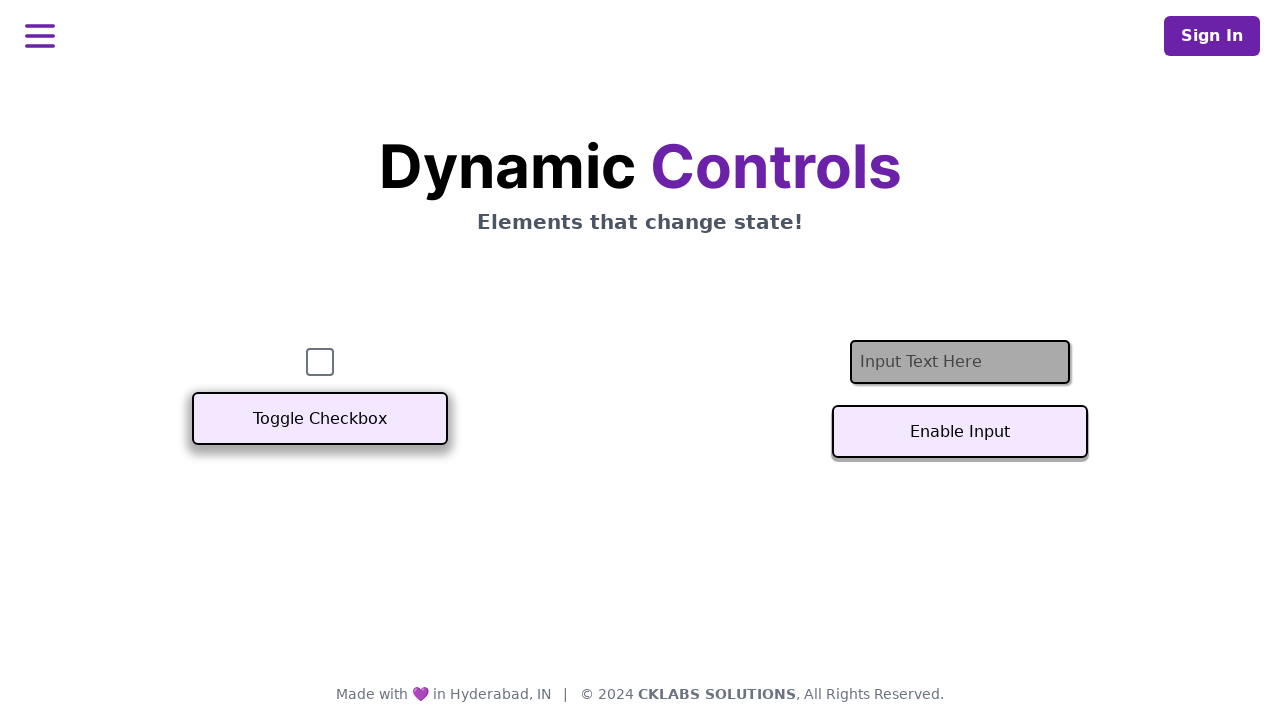

Clicked checkbox to select it at (320, 362) on #checkbox
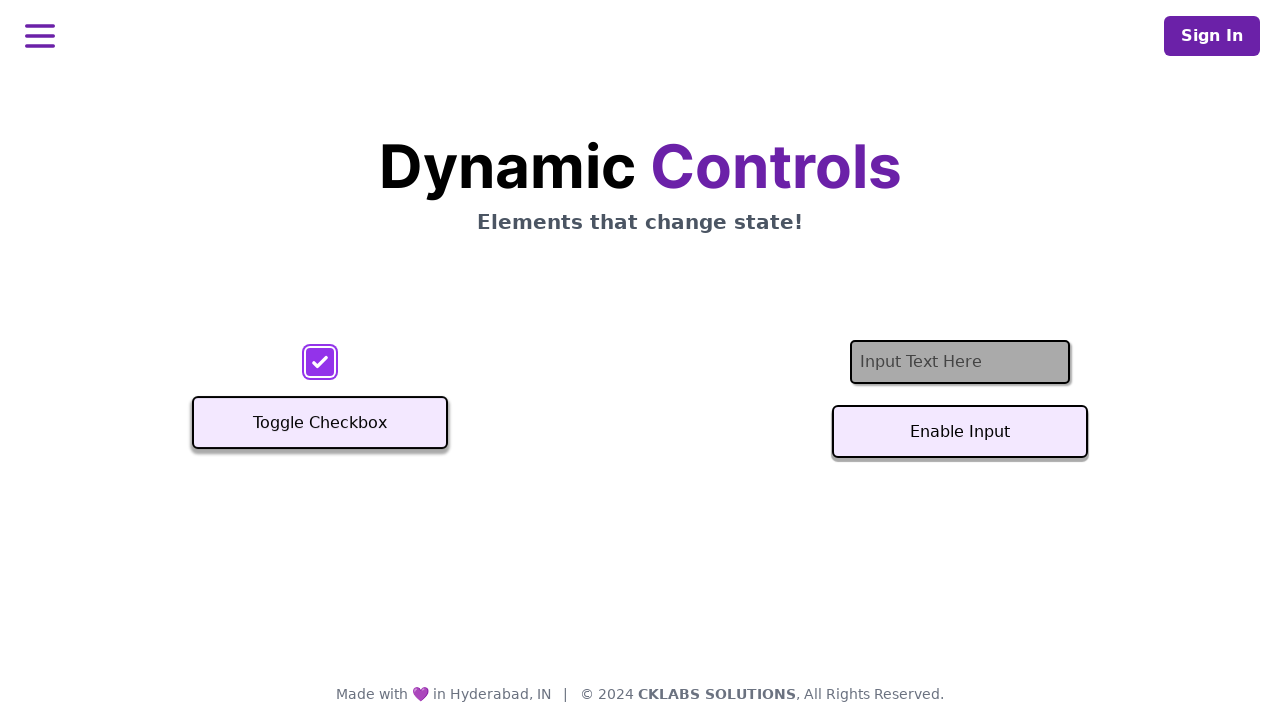

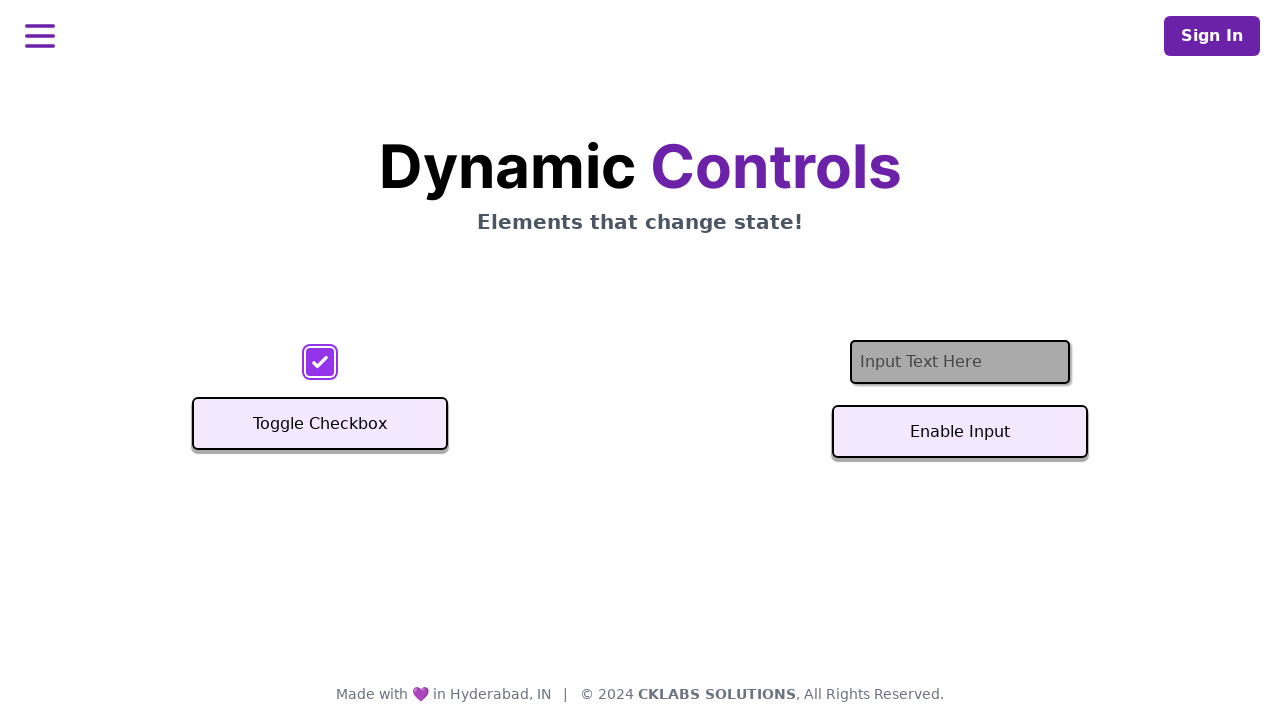